Tests a form submission that includes reading a value, calculating a mathematical function, filling the result, selecting checkboxes and radio buttons, and submitting the form

Starting URL: http://SunInJuly.github.io/execute_script.html

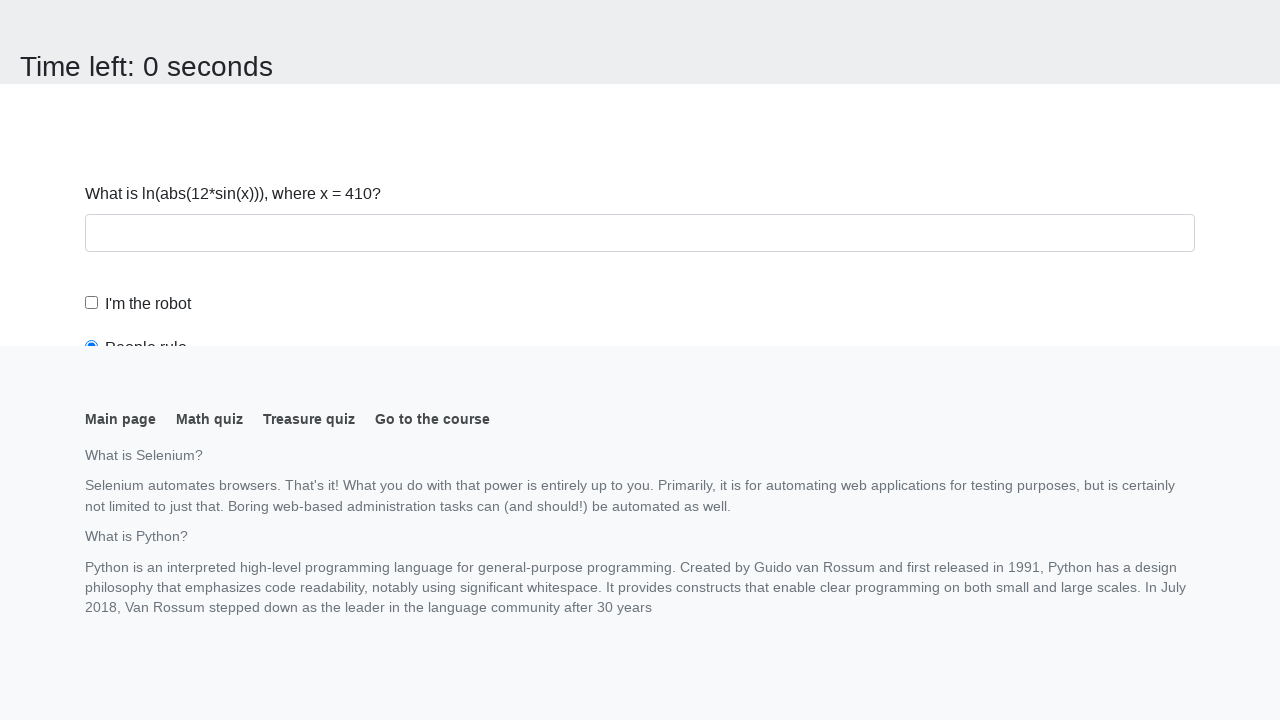

Navigated to form page
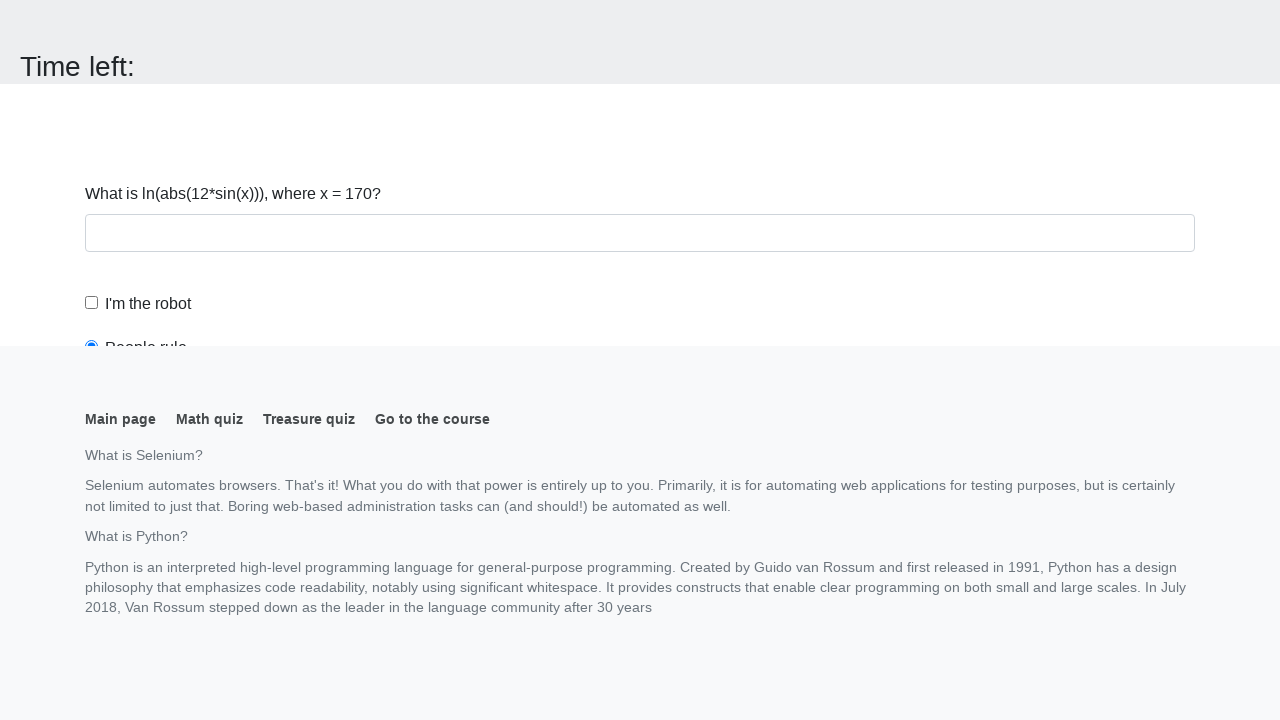

Read value from input_value element
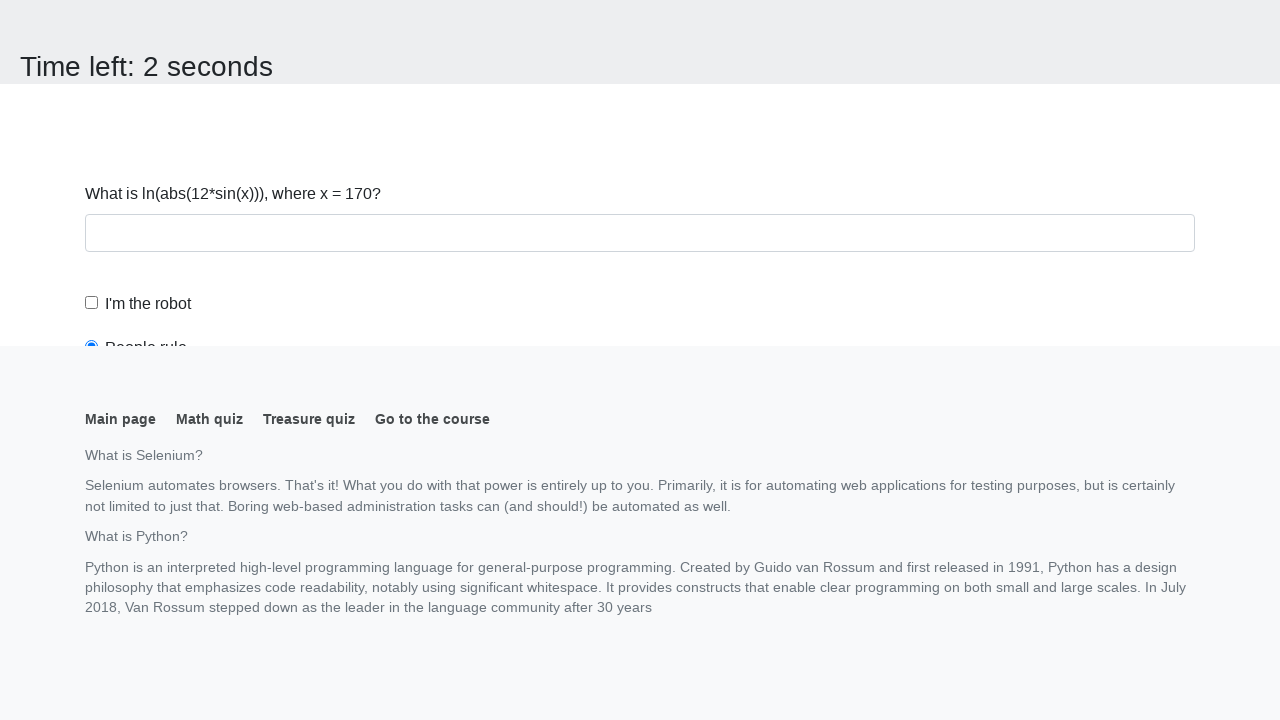

Calculated mathematical function result
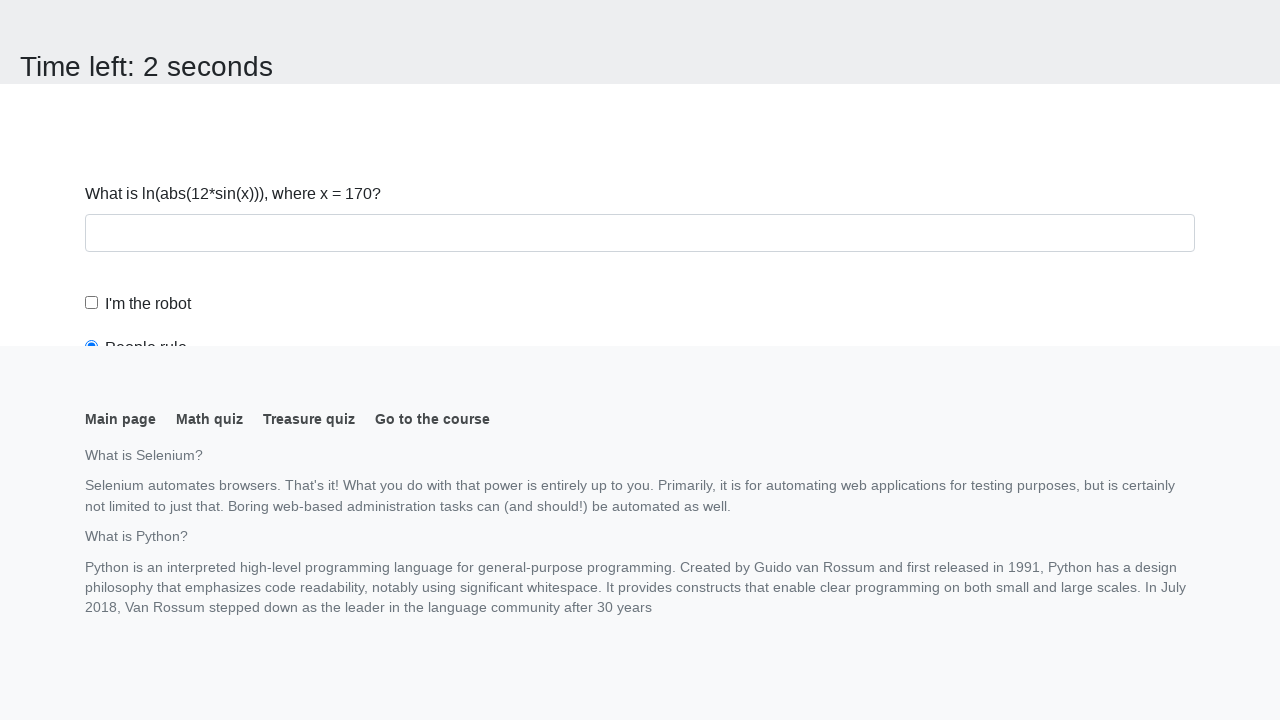

Filled answer field with calculated result on #answer
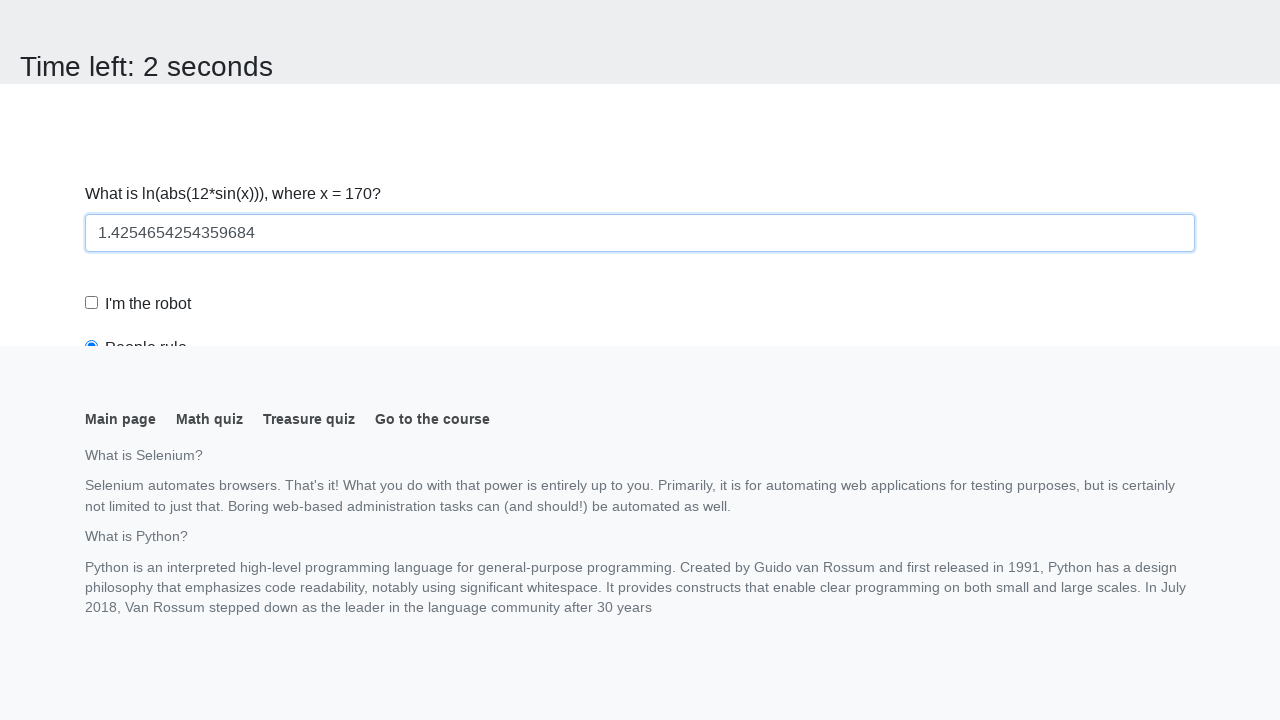

Checked 'I'm the robot' checkbox at (92, 303) on #robotCheckbox
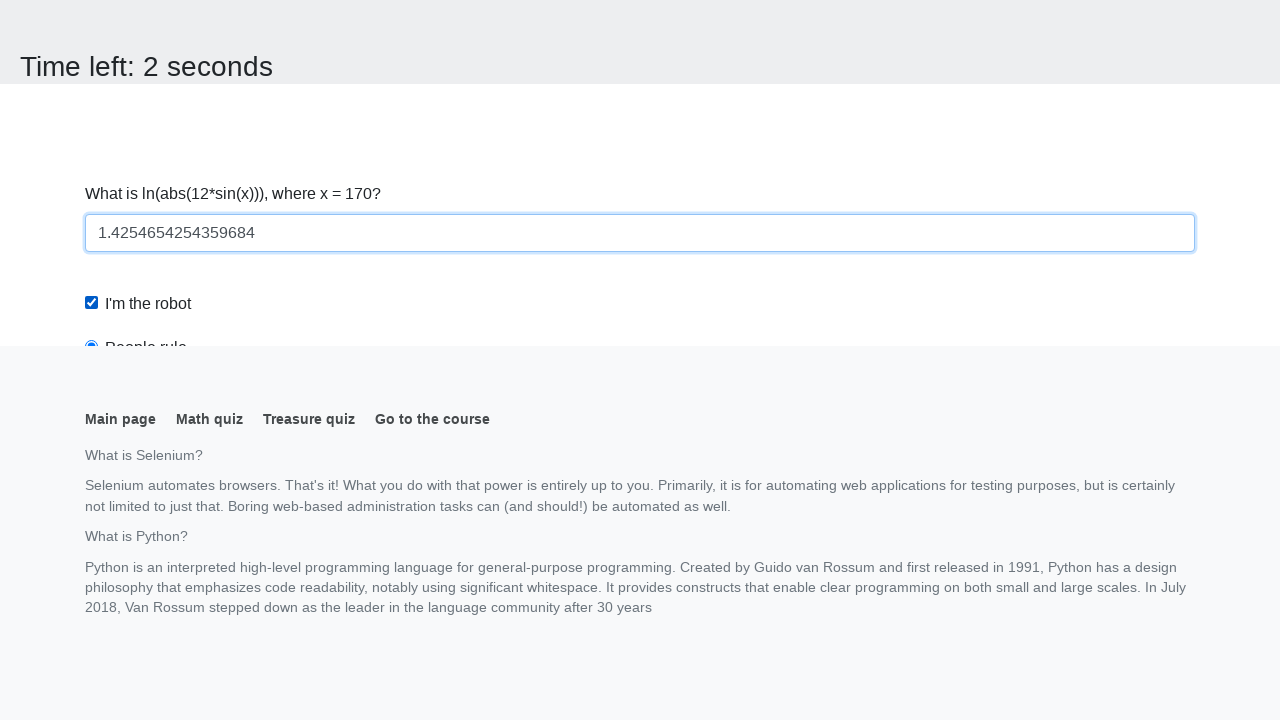

Scrolled 'Robots rule!' radio button into view
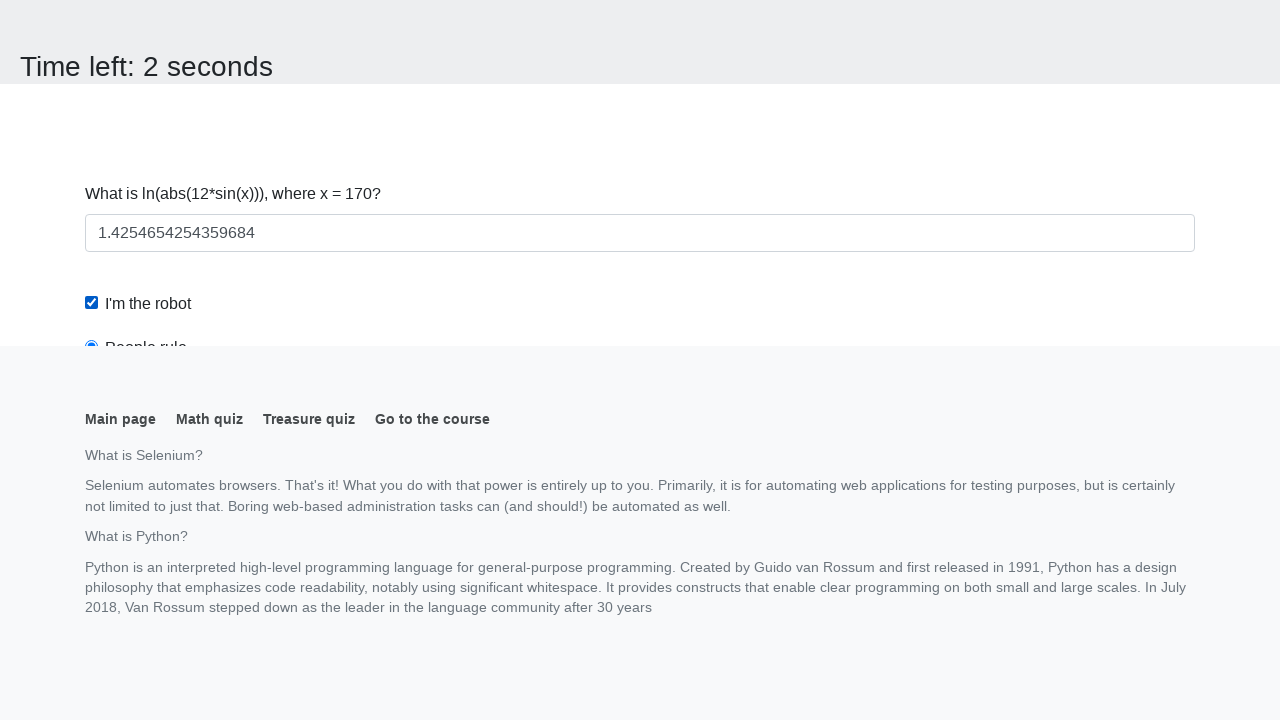

Selected 'Robots rule!' radio button at (92, 7) on #robotsRule
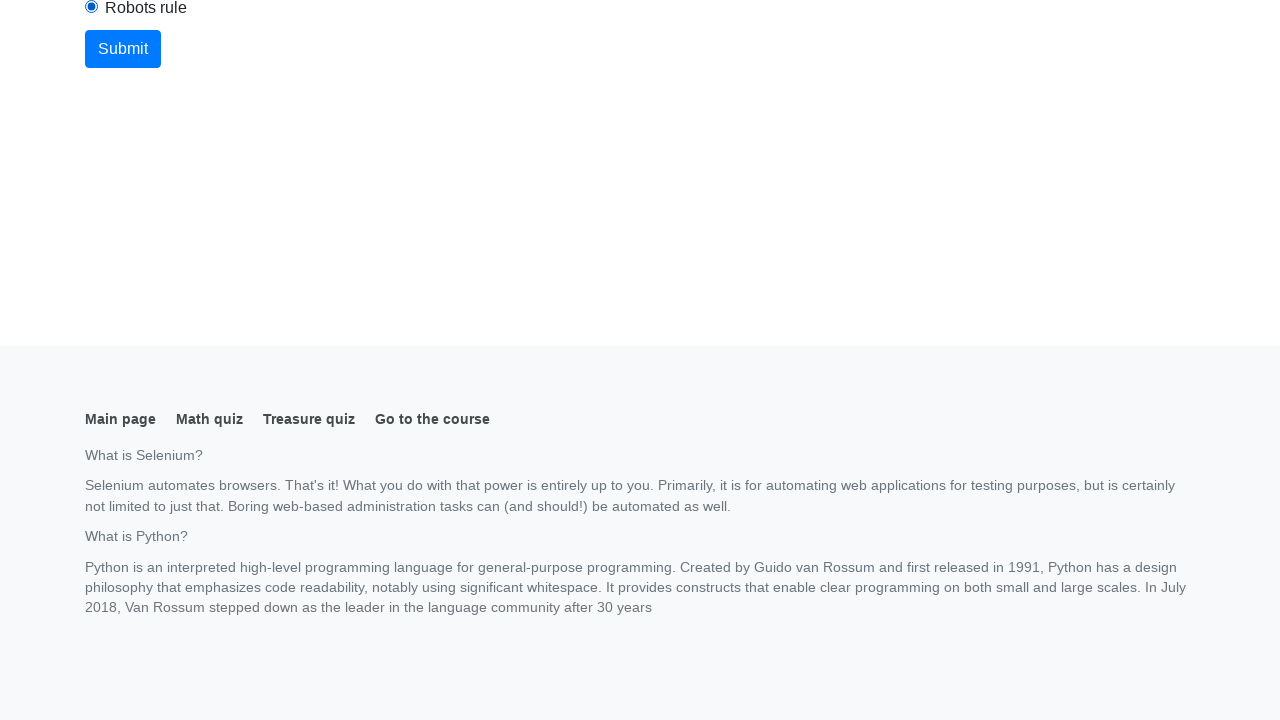

Scrolled submit button into view
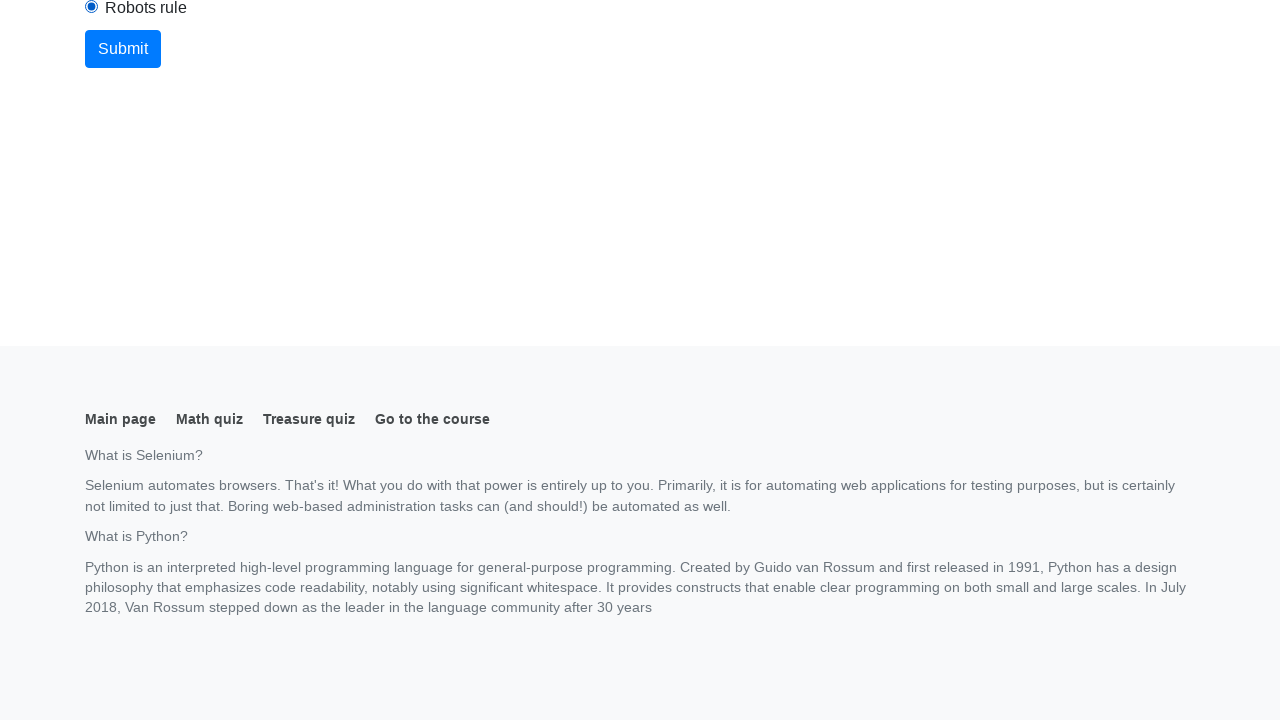

Clicked submit button to submit form at (123, 49) on button.btn.btn-primary
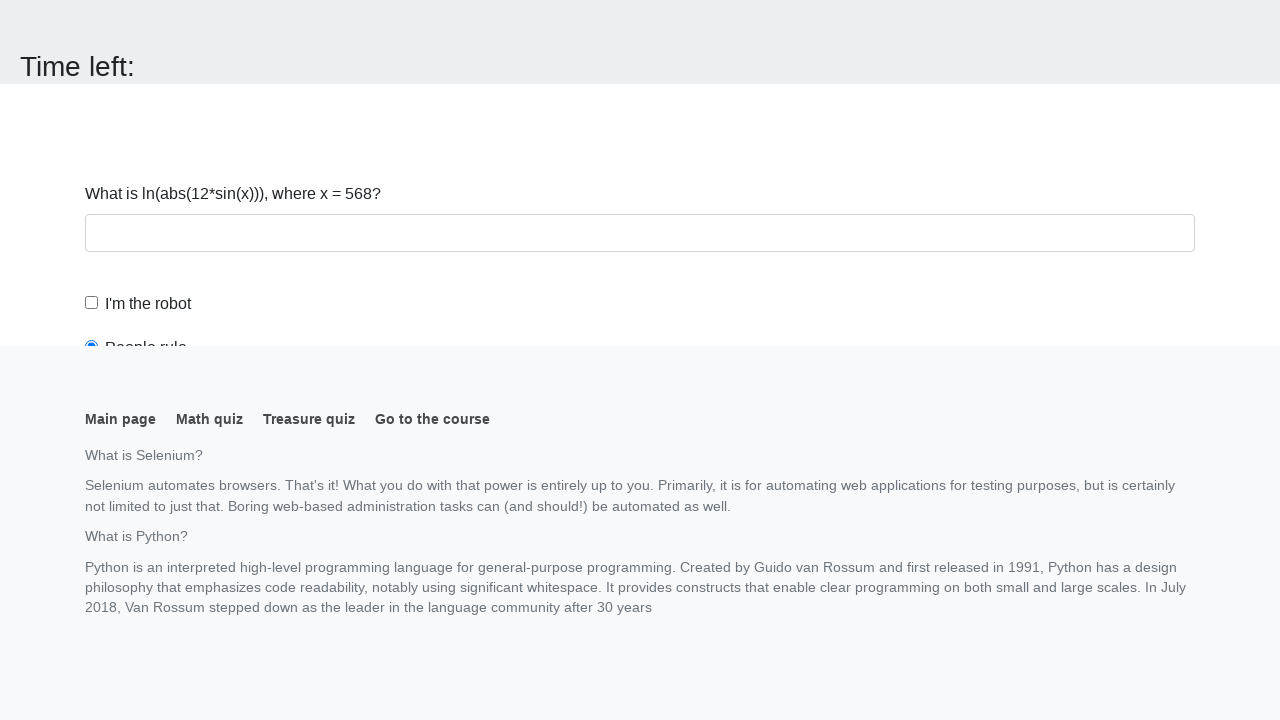

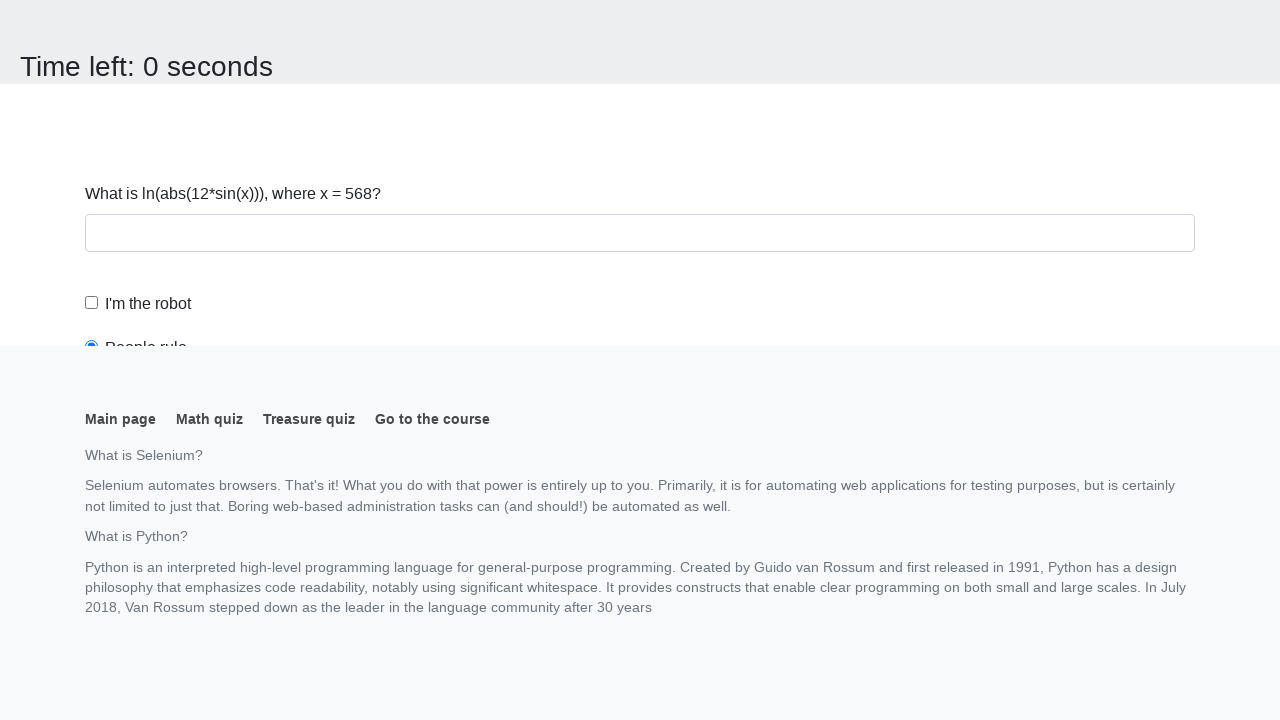